Clicks on "Submit new Language" menu item and verifies the submenu title

Starting URL: http://www.99-bottles-of-beer.net/

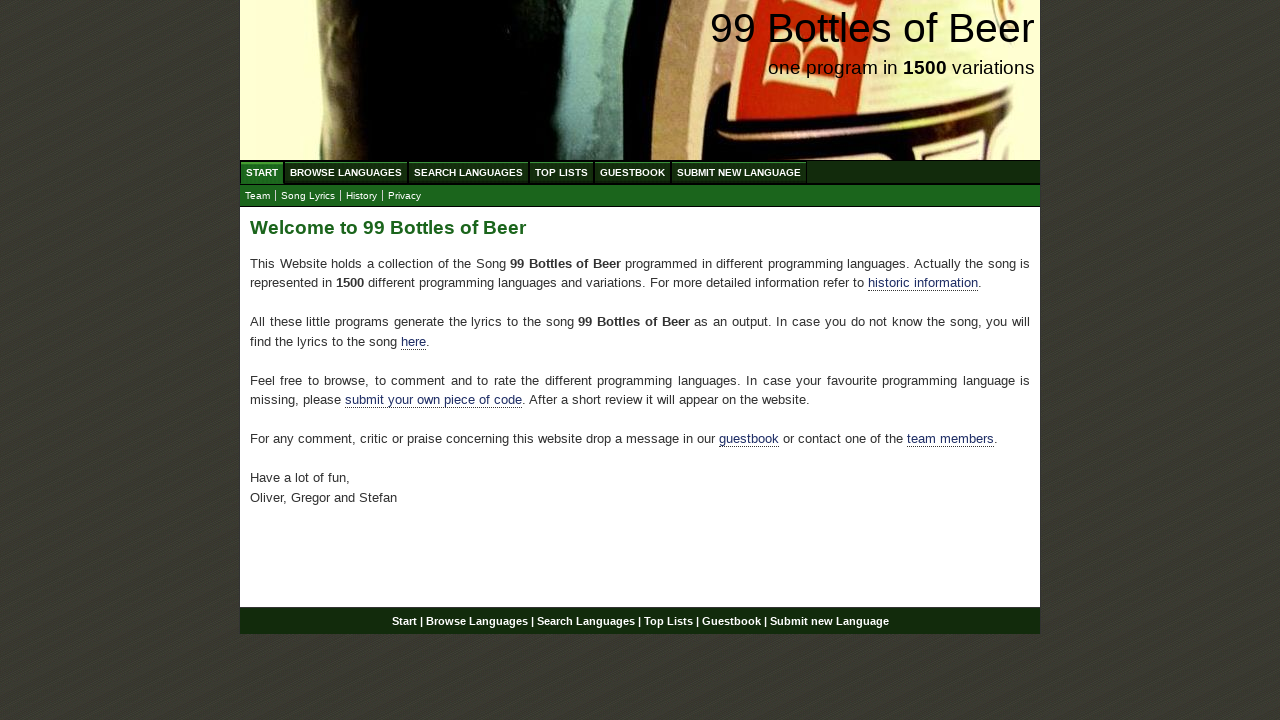

Clicked on 'Submit new Language' menu item at (739, 172) on xpath=//ul[@id='menu']/li/a[text()='Submit new Language']
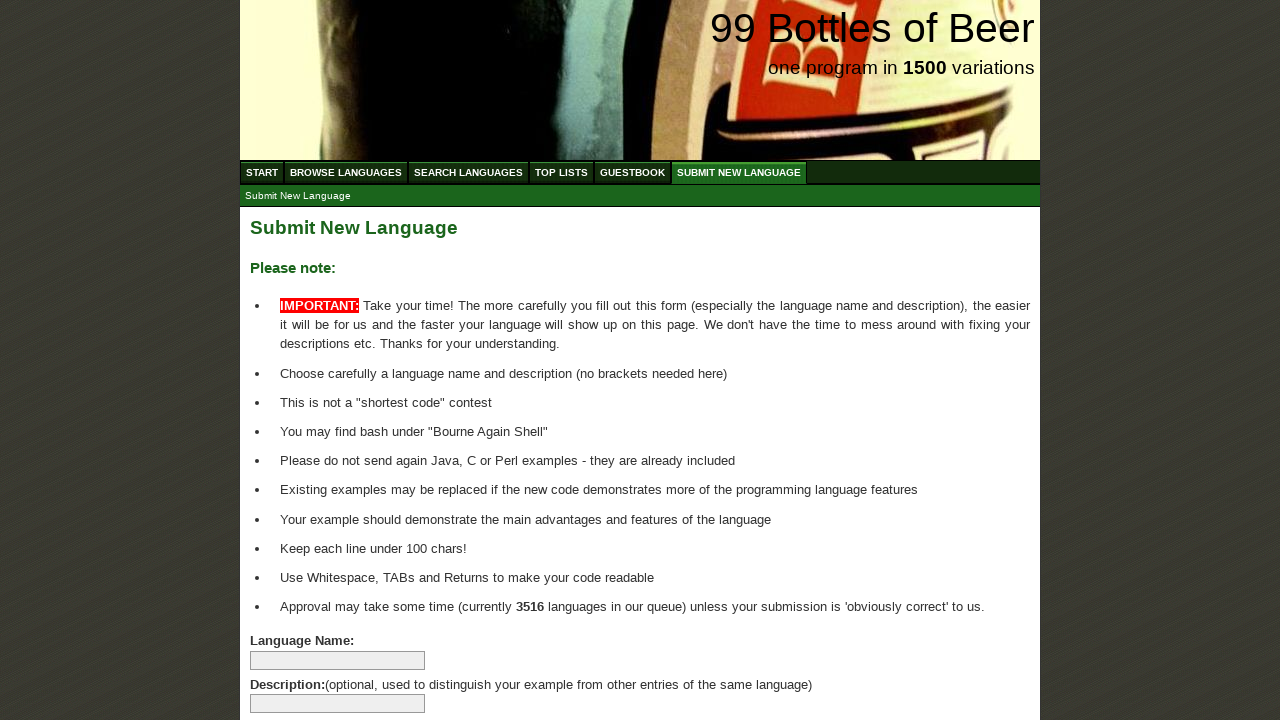

Located submenu item 'Submit New Language'
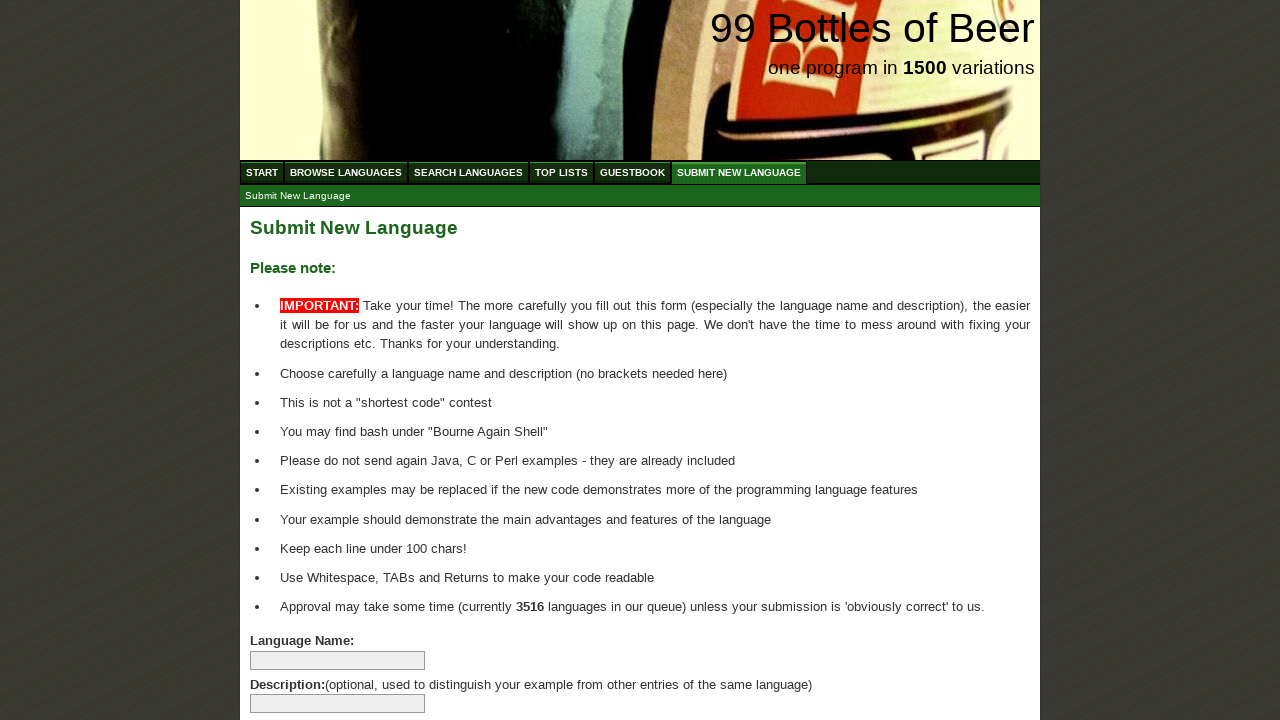

Verified submenu title is 'Submit New Language'
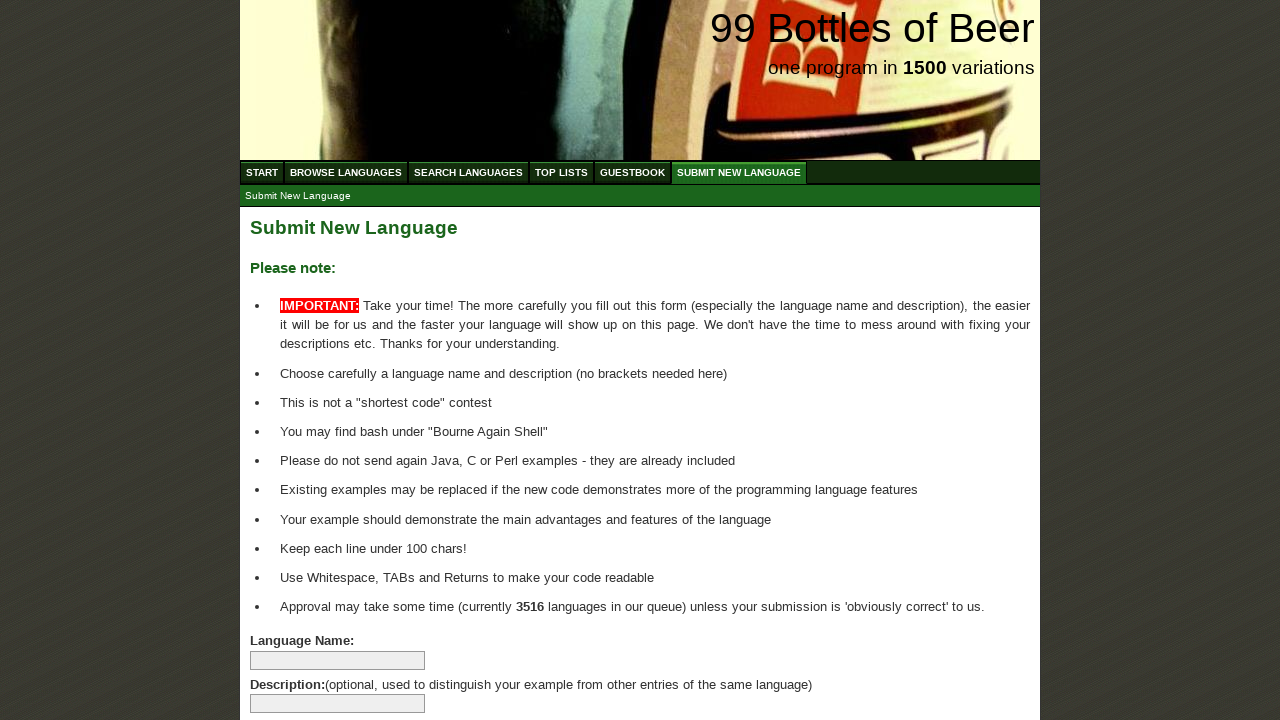

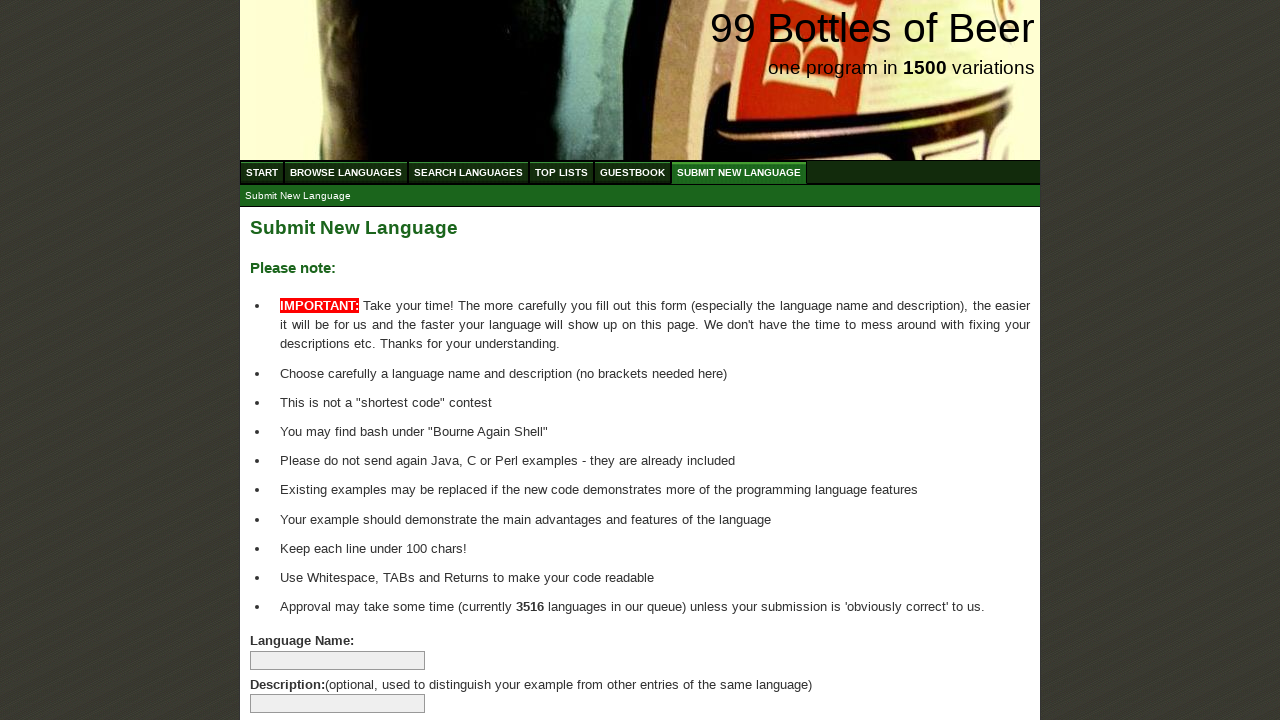